Tests login failure with invalid username by attempting to login and verifying error message

Starting URL: http://the-internet.herokuapp.com/

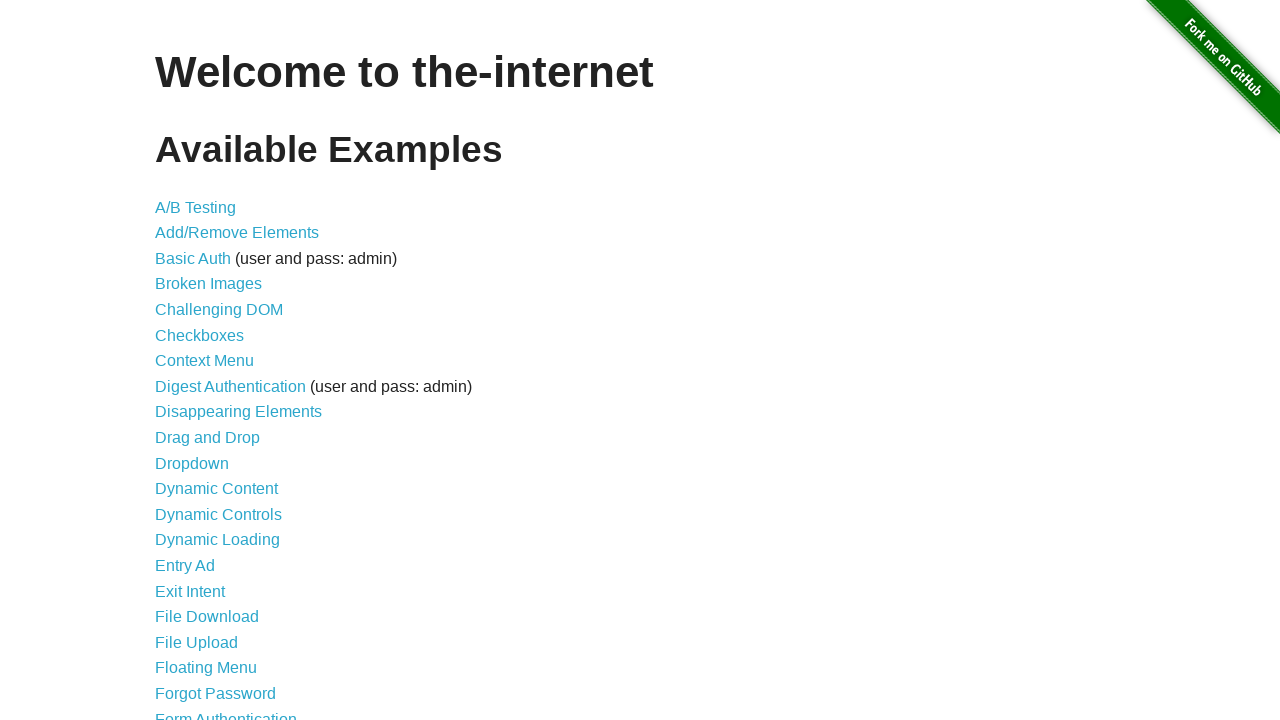

Clicked on Form Authentication link at (226, 712) on text=Form Authentication
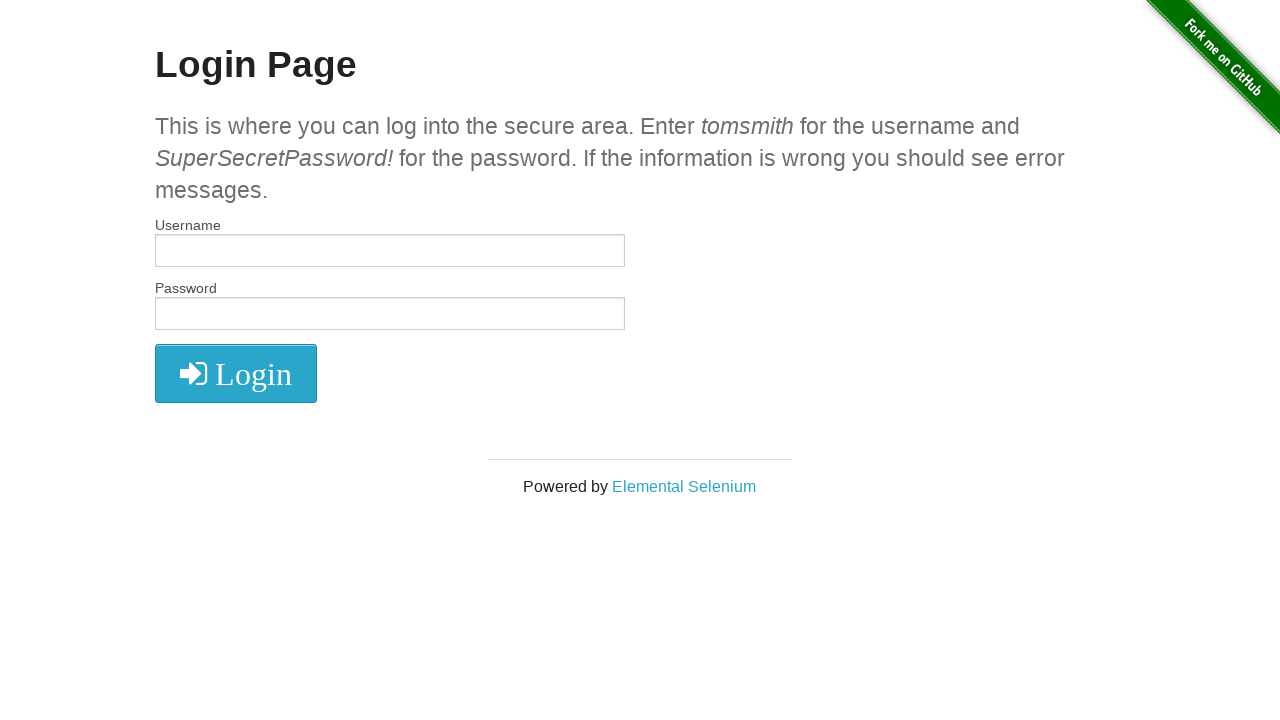

Login page loaded with username field visible
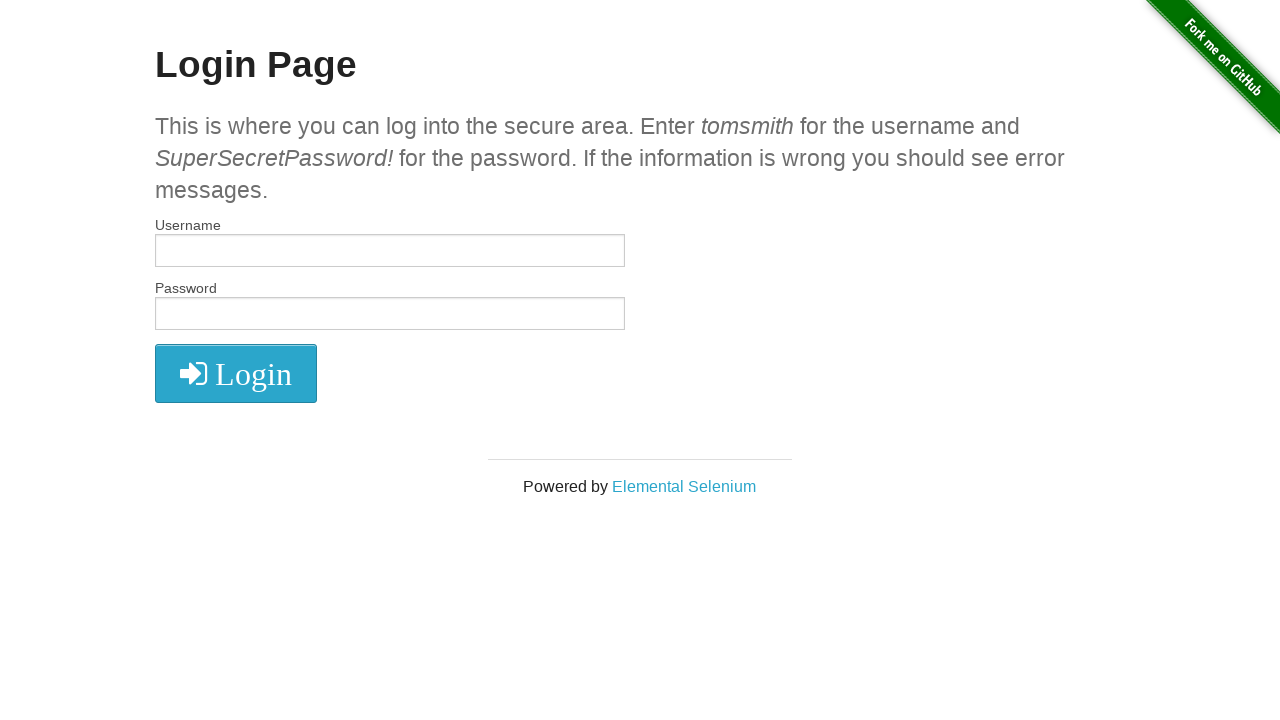

Filled username field with 'usernameinvalid' on #username
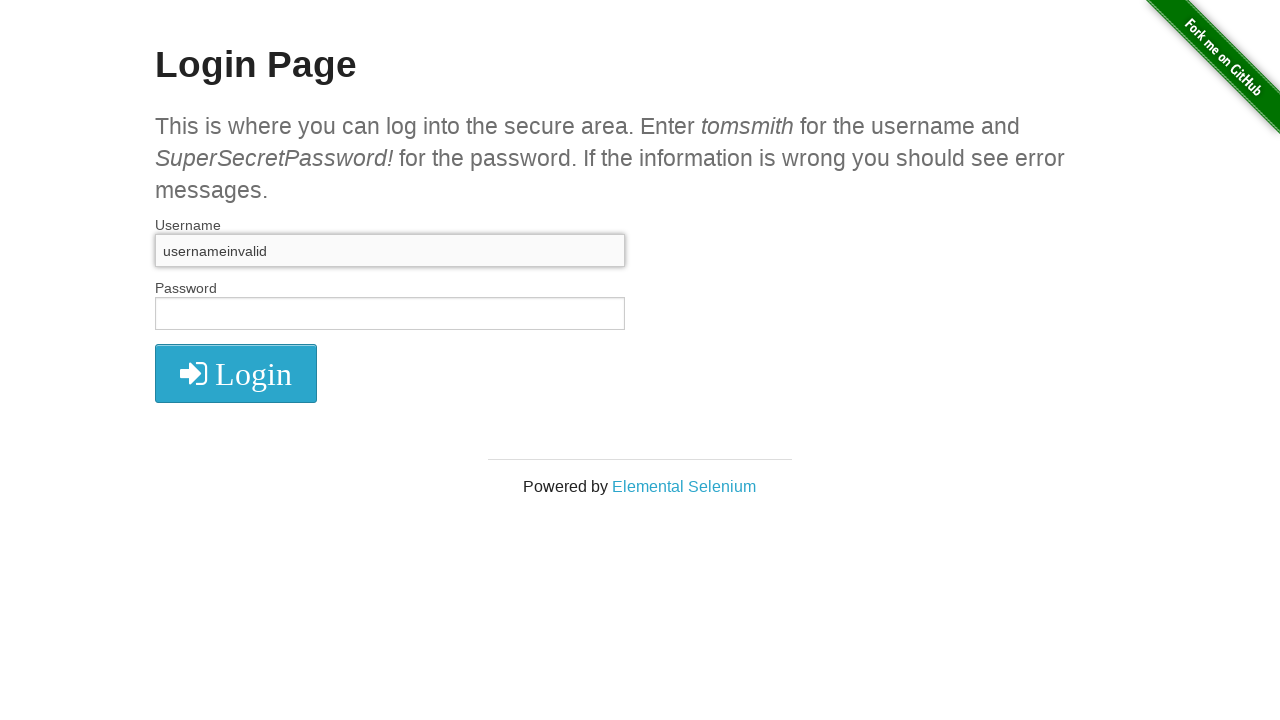

Filled password field with 'SuperSecretPassword!' on #password
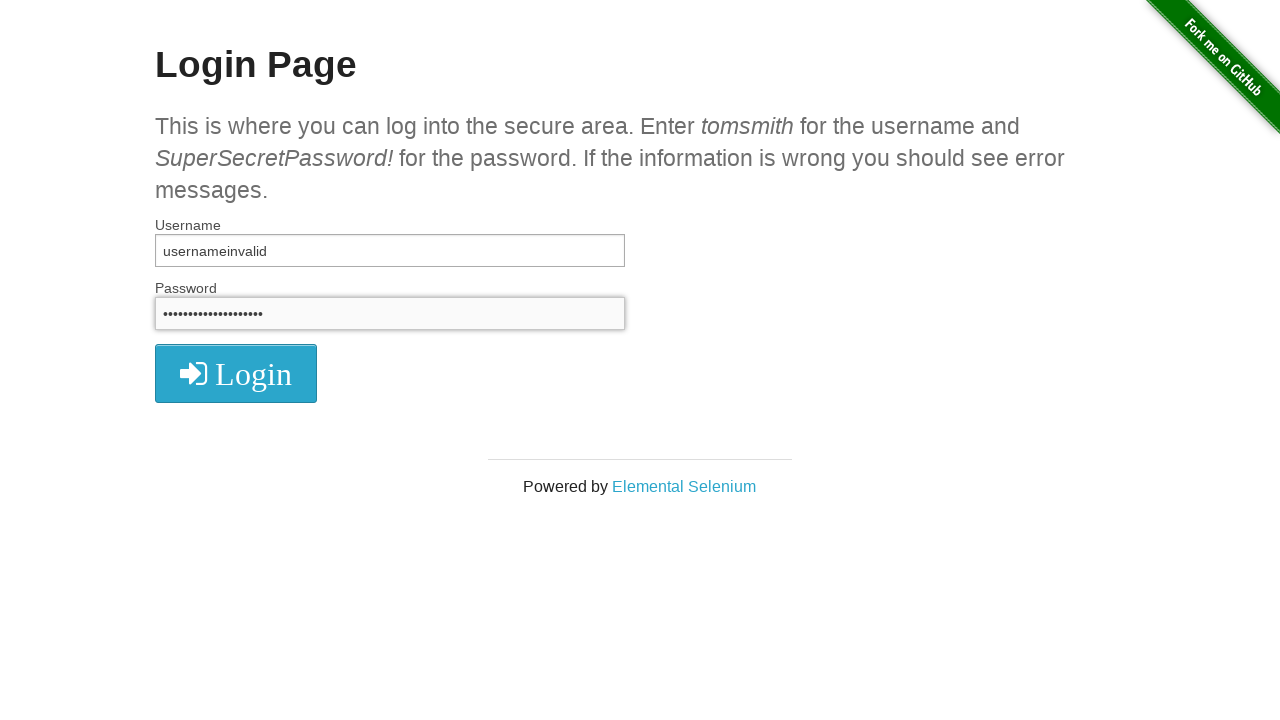

Clicked login button to attempt authentication at (236, 373) on button[type='submit']
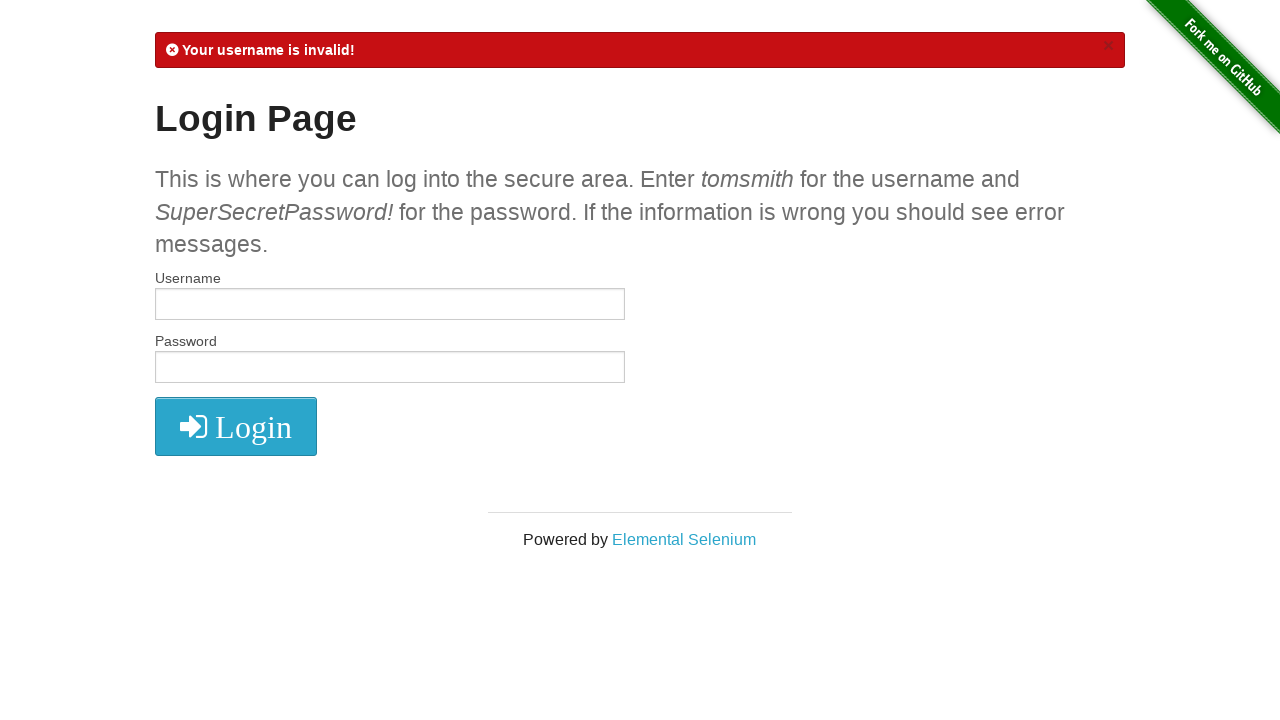

Error message flash element appeared
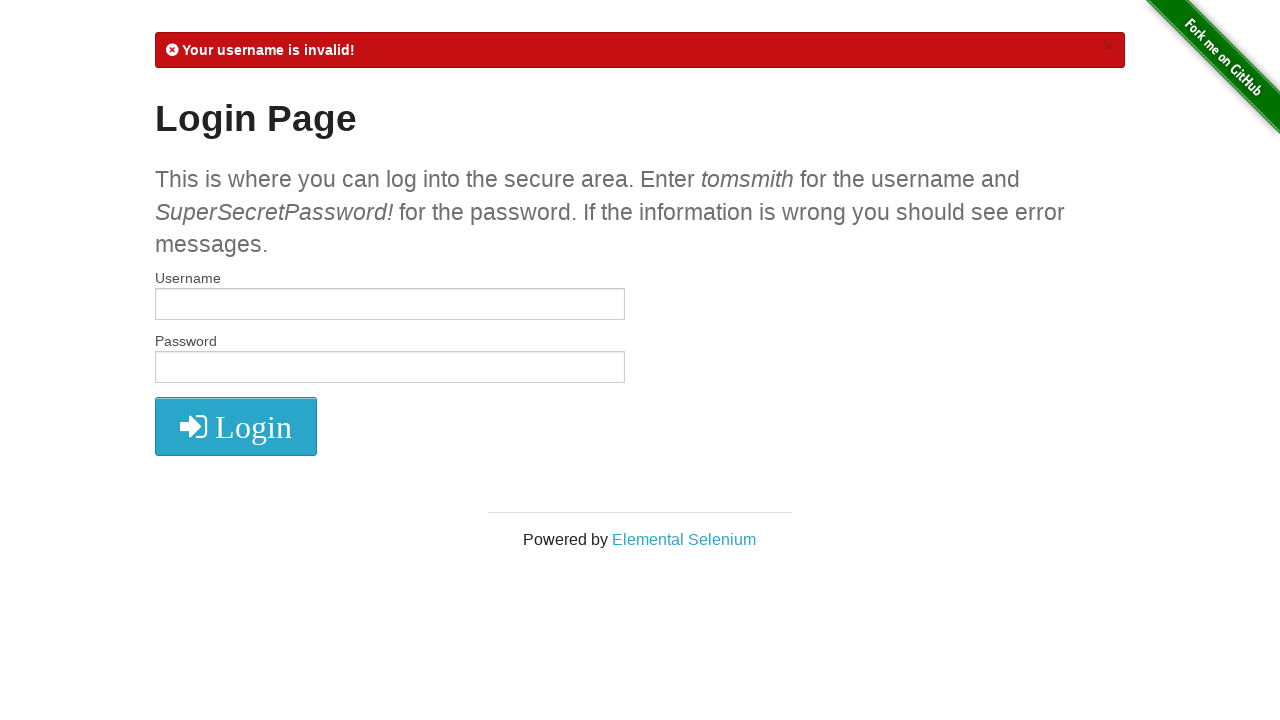

Verified error message 'Your username is invalid!' is displayed
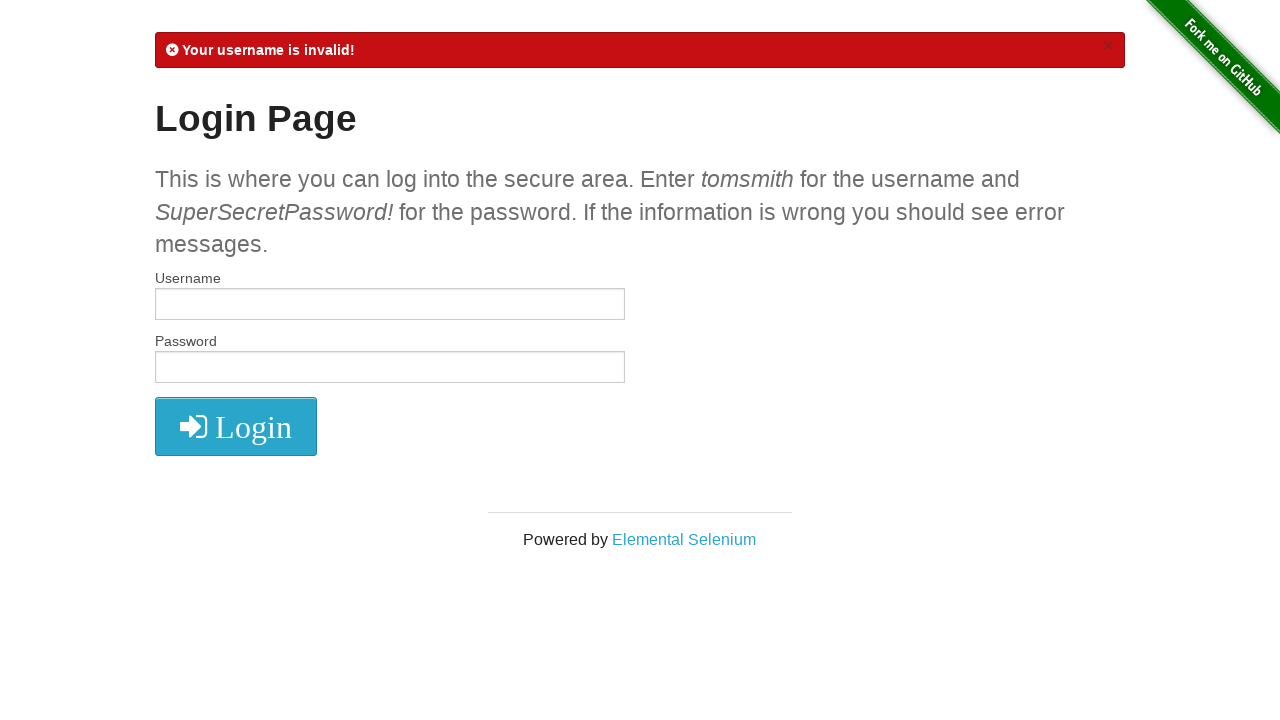

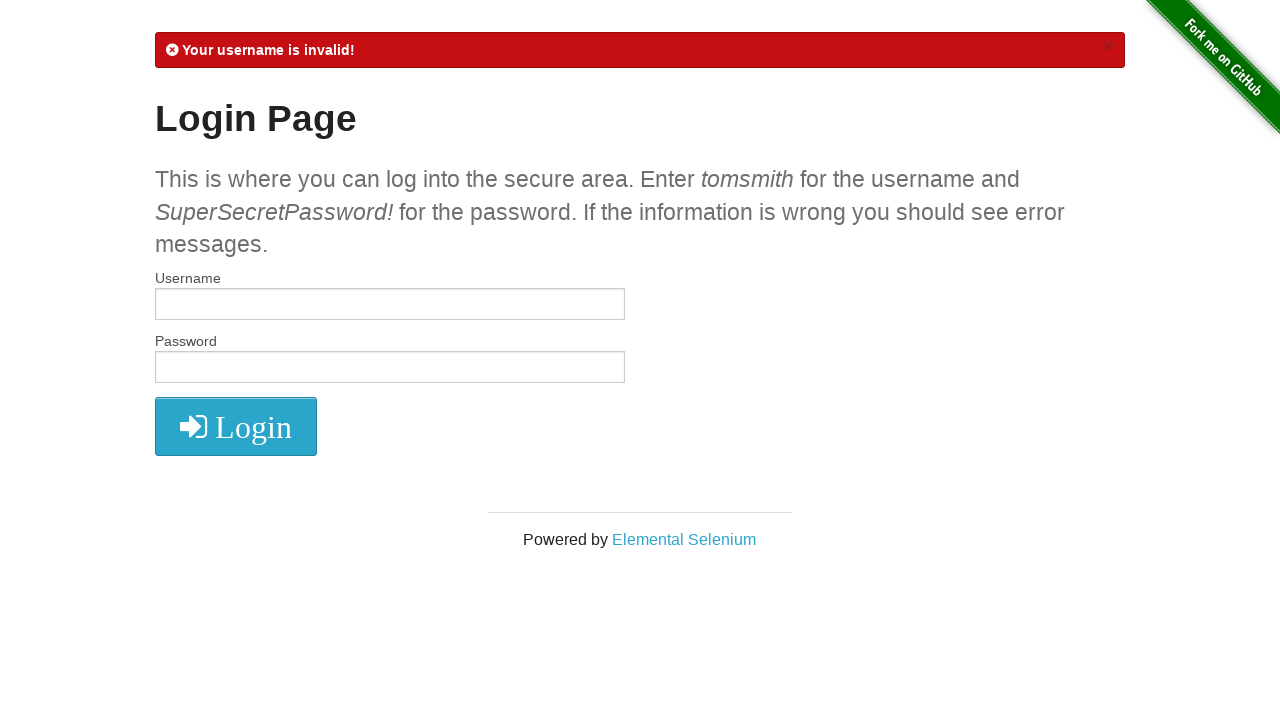